Tests Bootstrap dropdown functionality by clicking on a dropdown menu and selecting the "java" option from the dropdown list.

Starting URL: https://www.w3schools.com/bootstrap/bootstrap_dropdowns.asp

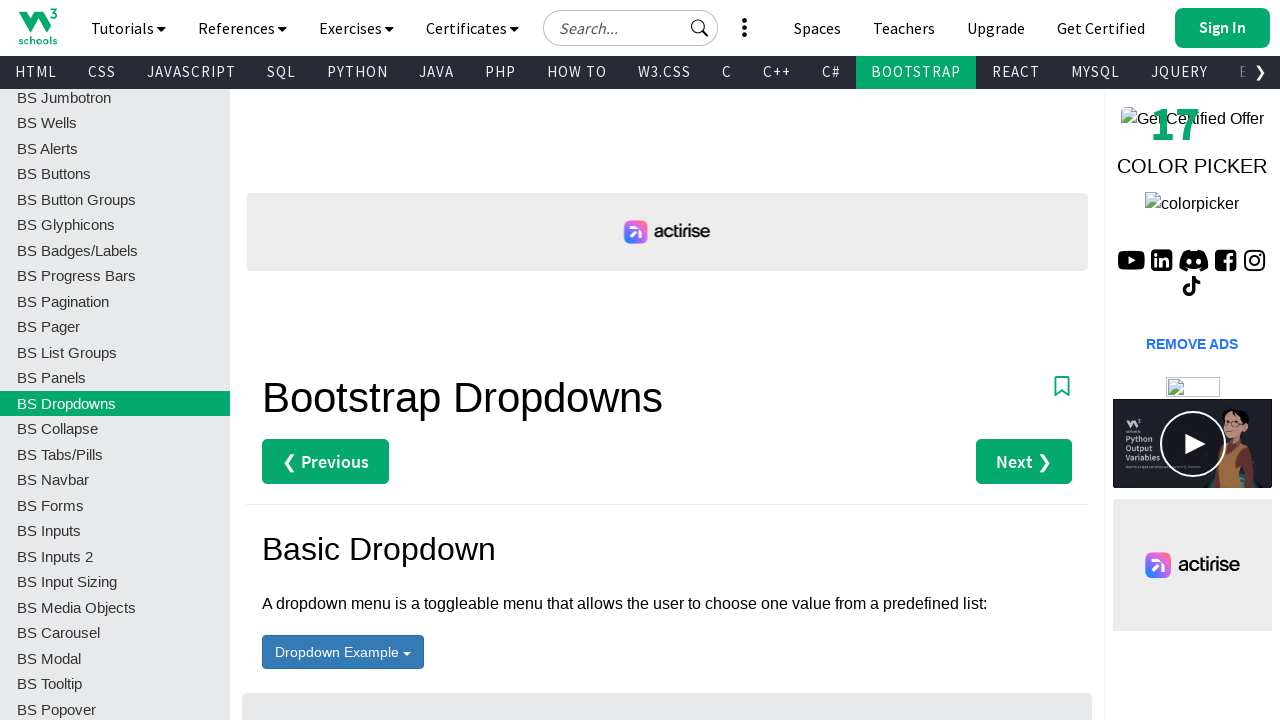

Navigated to Bootstrap dropdowns page
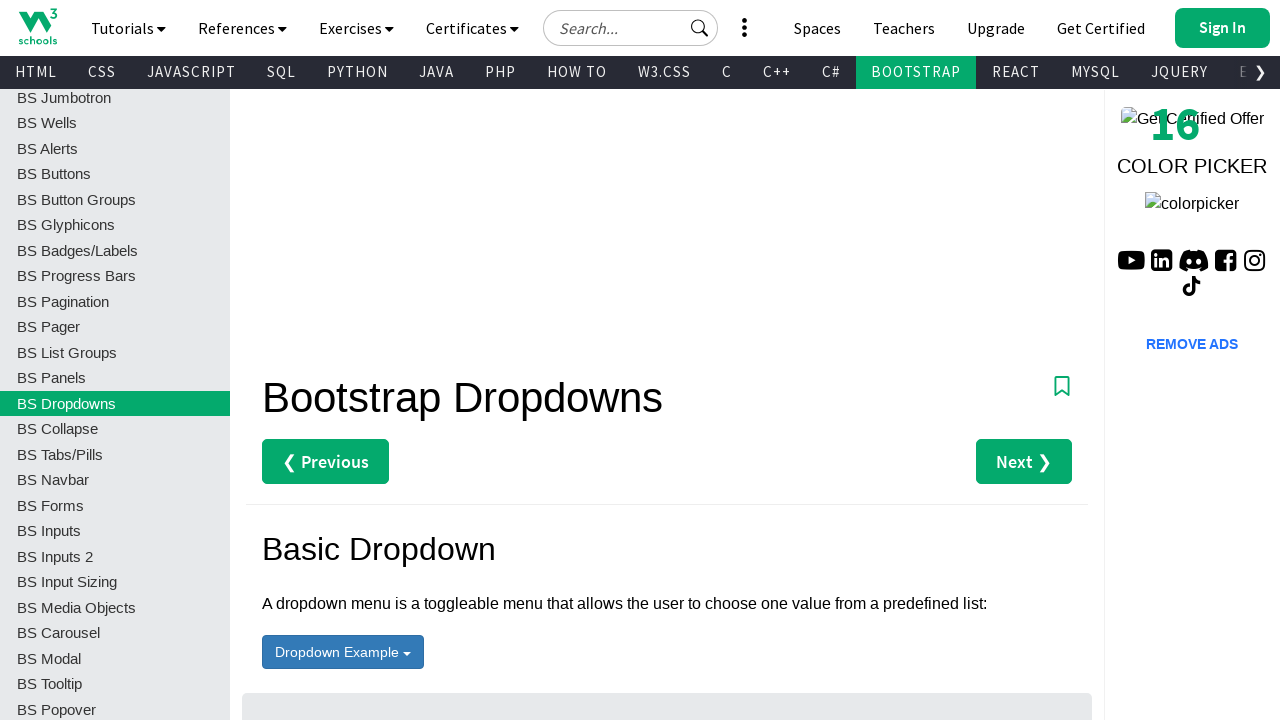

Clicked on dropdown menu to open it at (343, 652) on #menu1
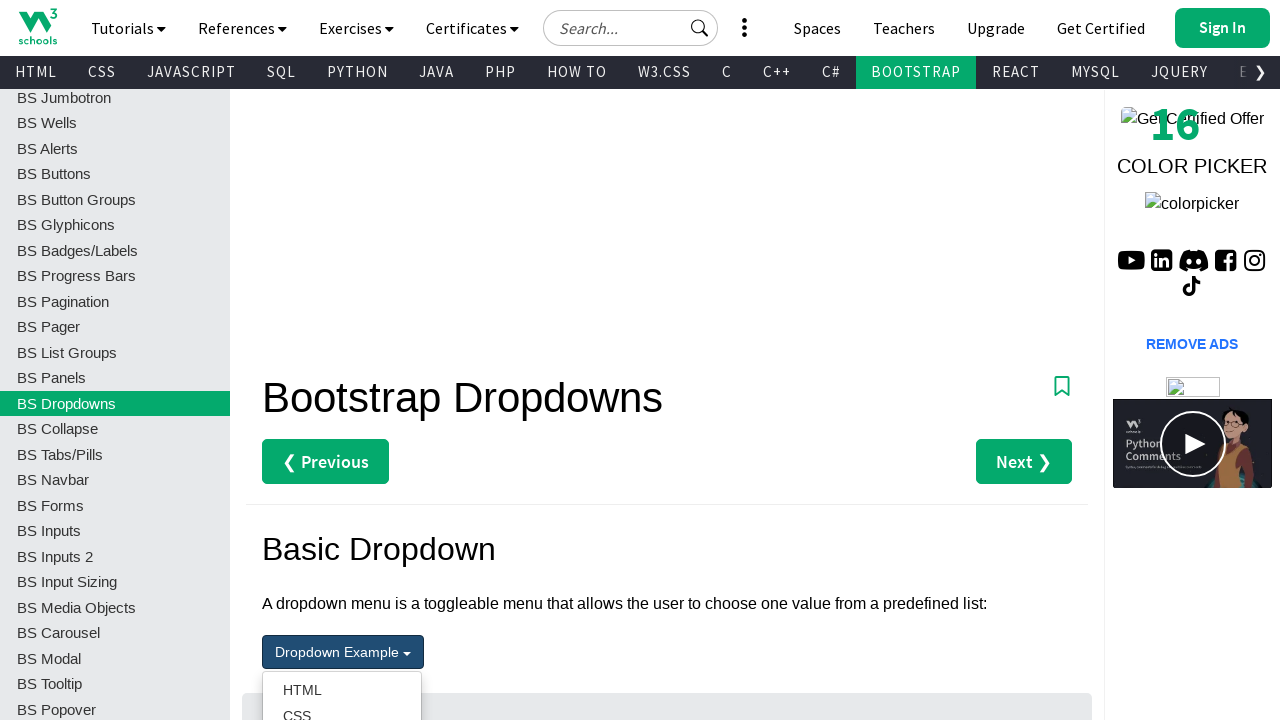

Dropdown menu became visible
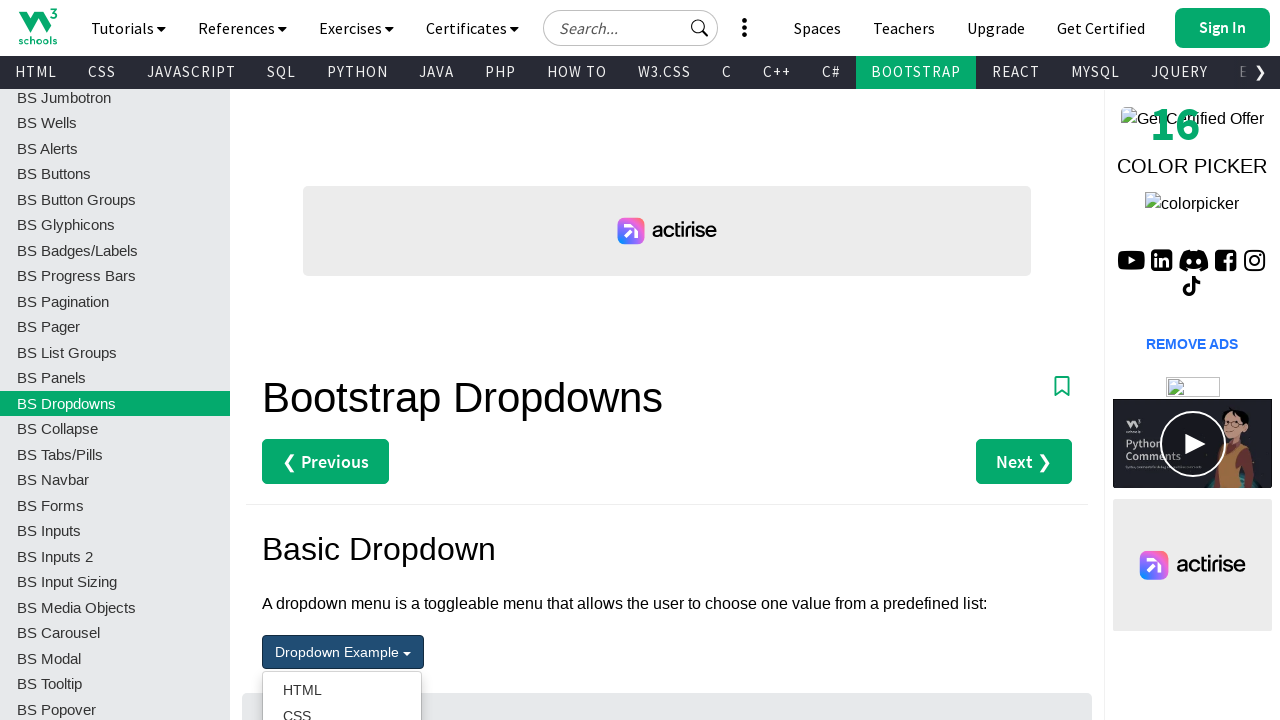

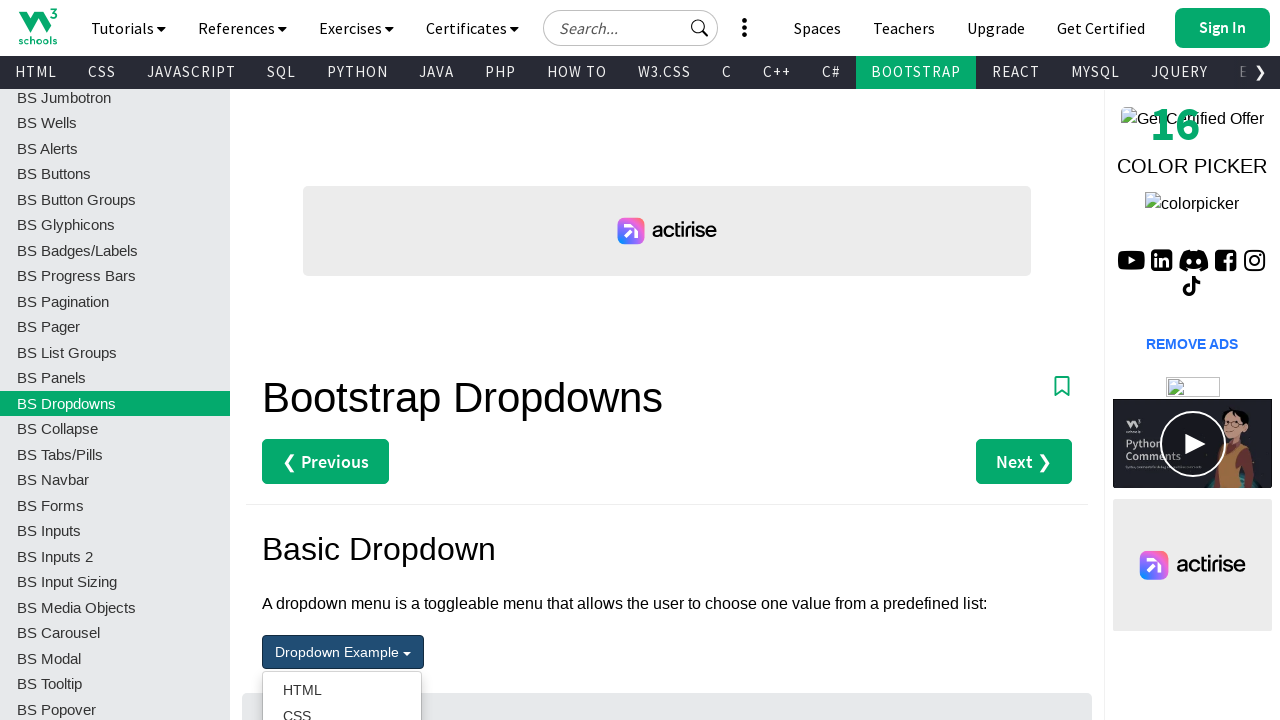